Tests Salesforce signup flow by clicking Try for Free button, filling out first and last name fields, and selecting an employee count option

Starting URL: https://login.salesforce.com/

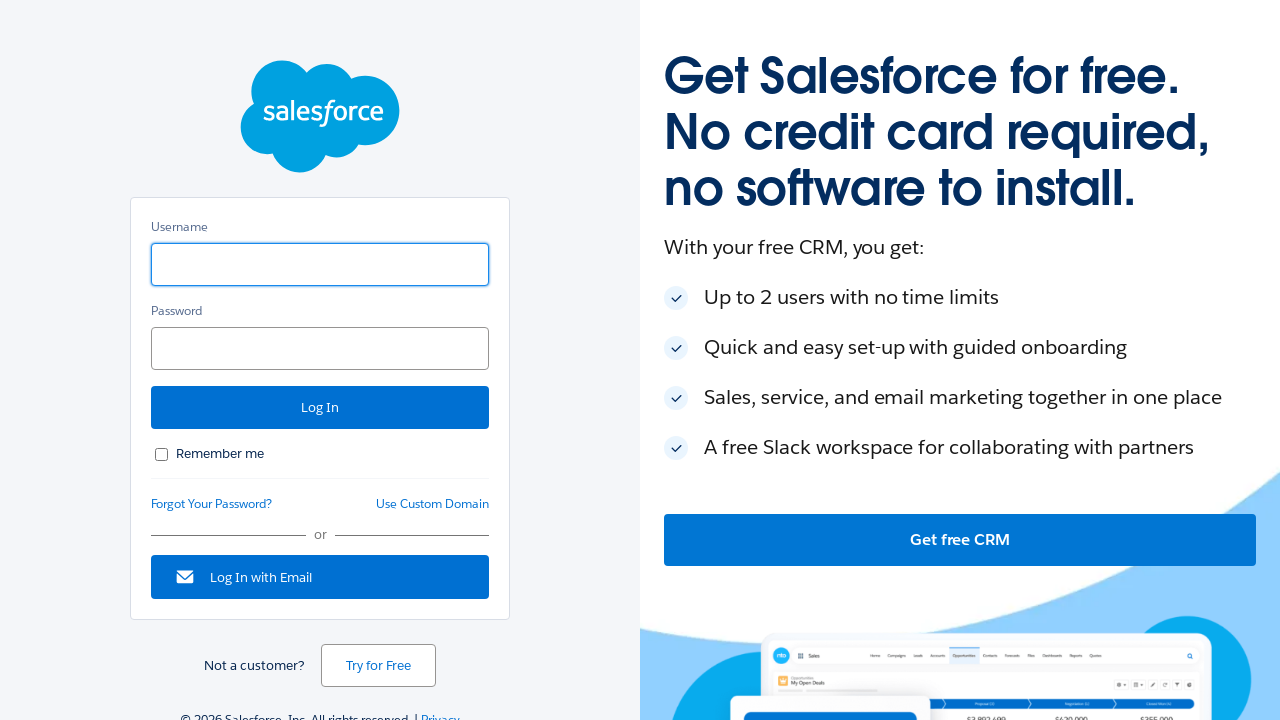

Clicked 'Try for free' button to navigate to signup page at (378, 666) on text=Try for free
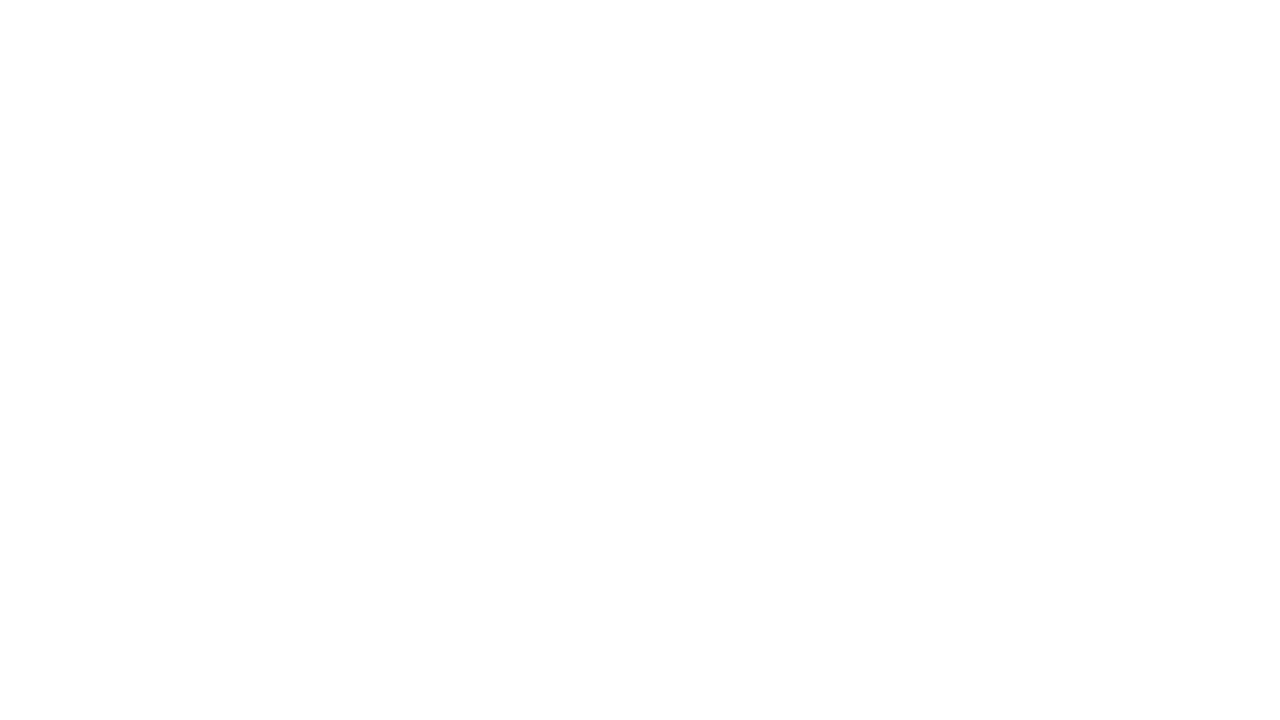

Waited for signup form to load
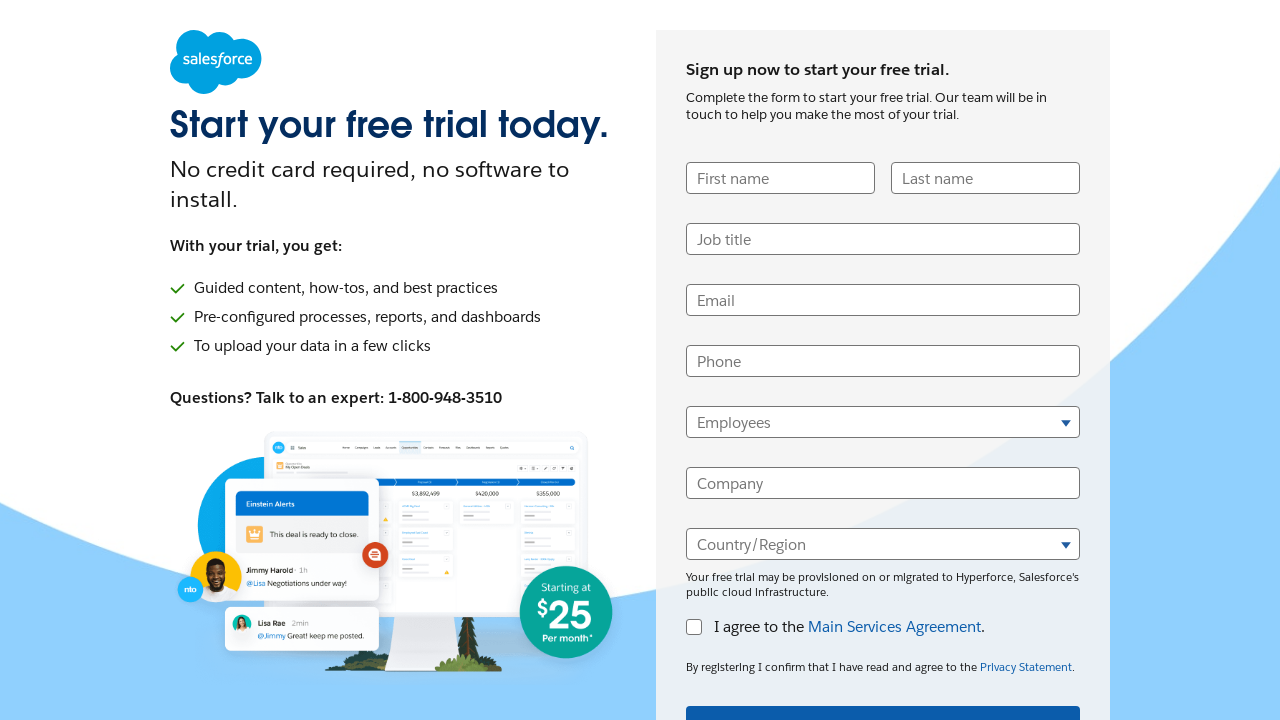

Filled first name field with 'ram' on input[name='UserFirstName']
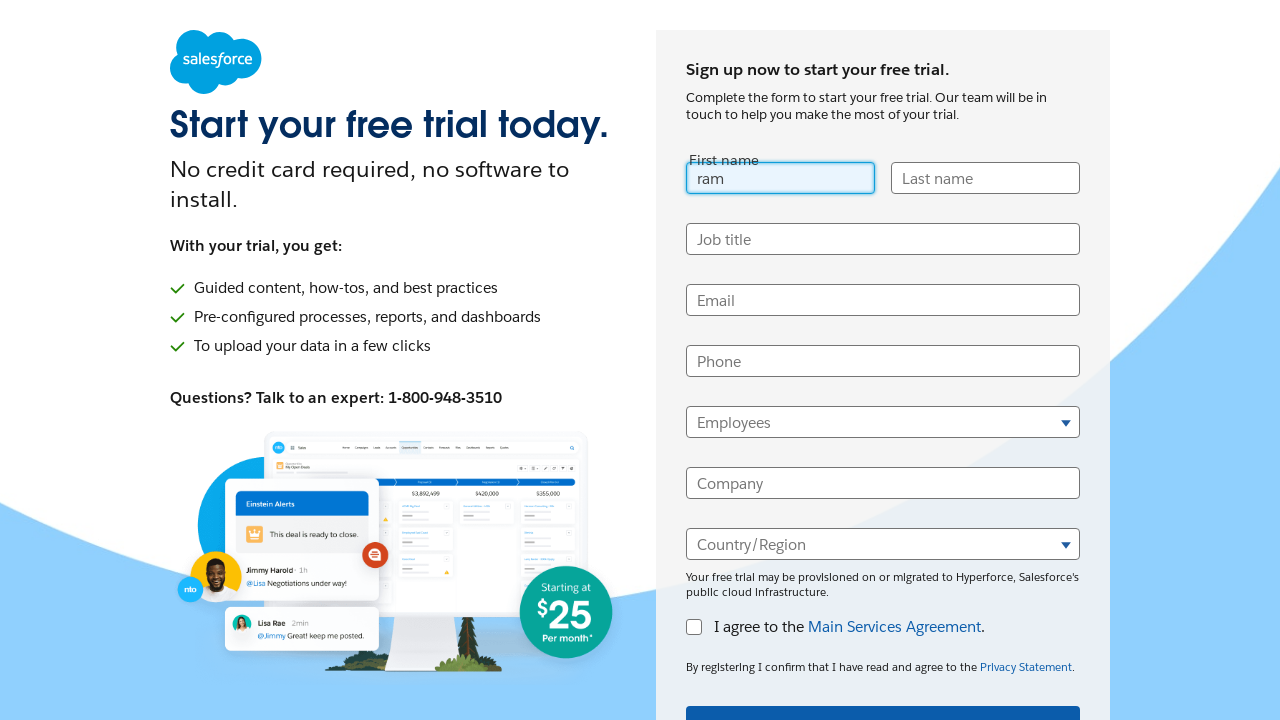

Filled last name field with 'test' on input[name='UserLastName']
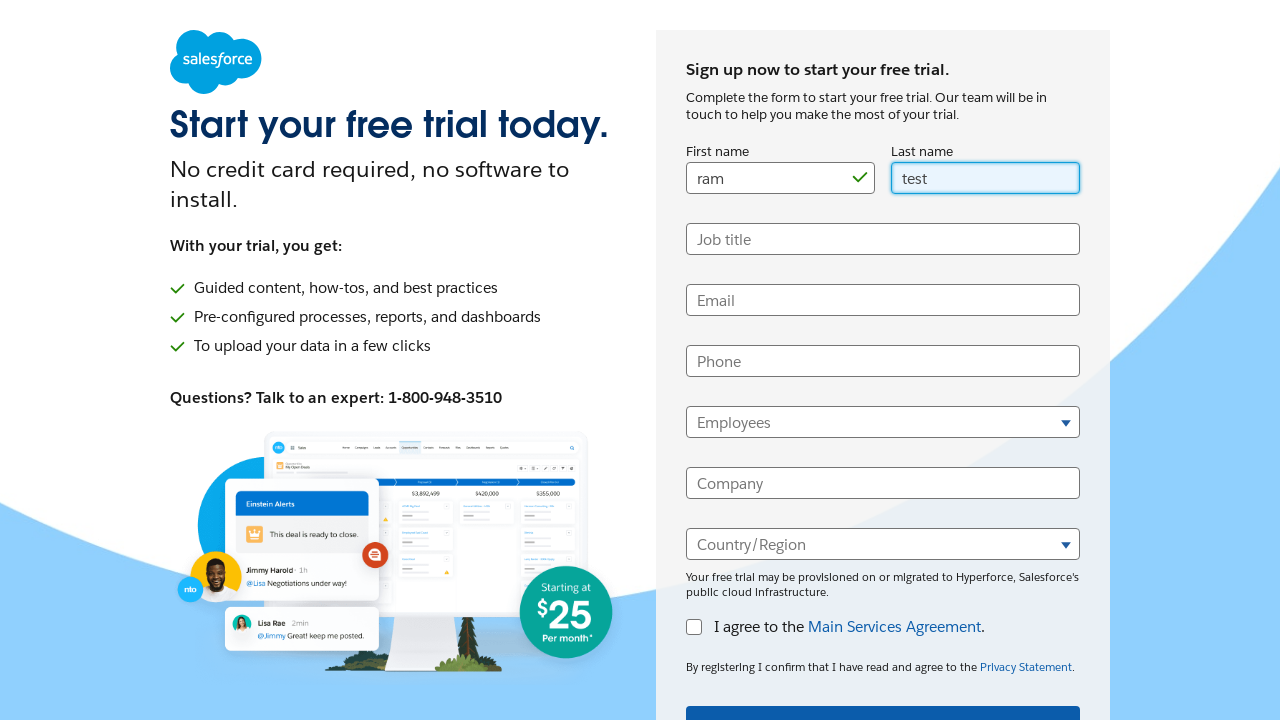

Selected employee count option from dropdown on select[name='CompanyEmployees']
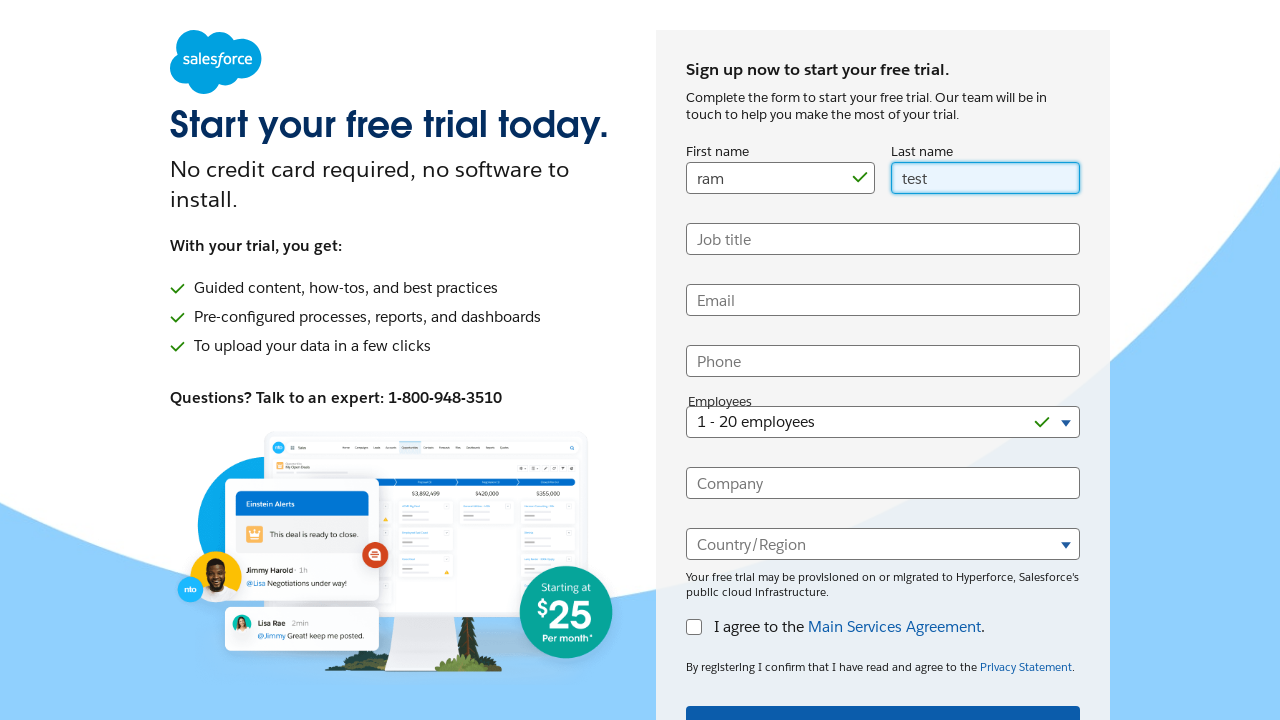

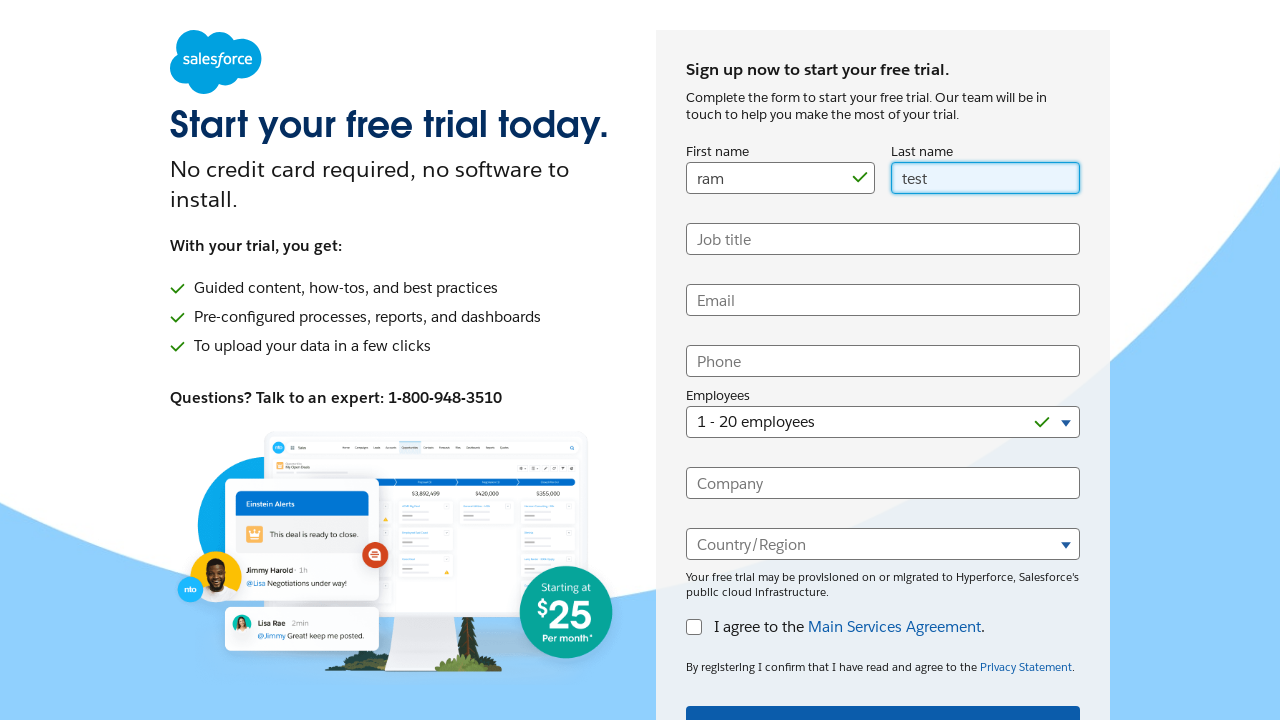